Tests browser navigation functionality by navigating between pages, refreshing, and using browser back/forward buttons

Starting URL: http://www.omayo.blogspot.com/

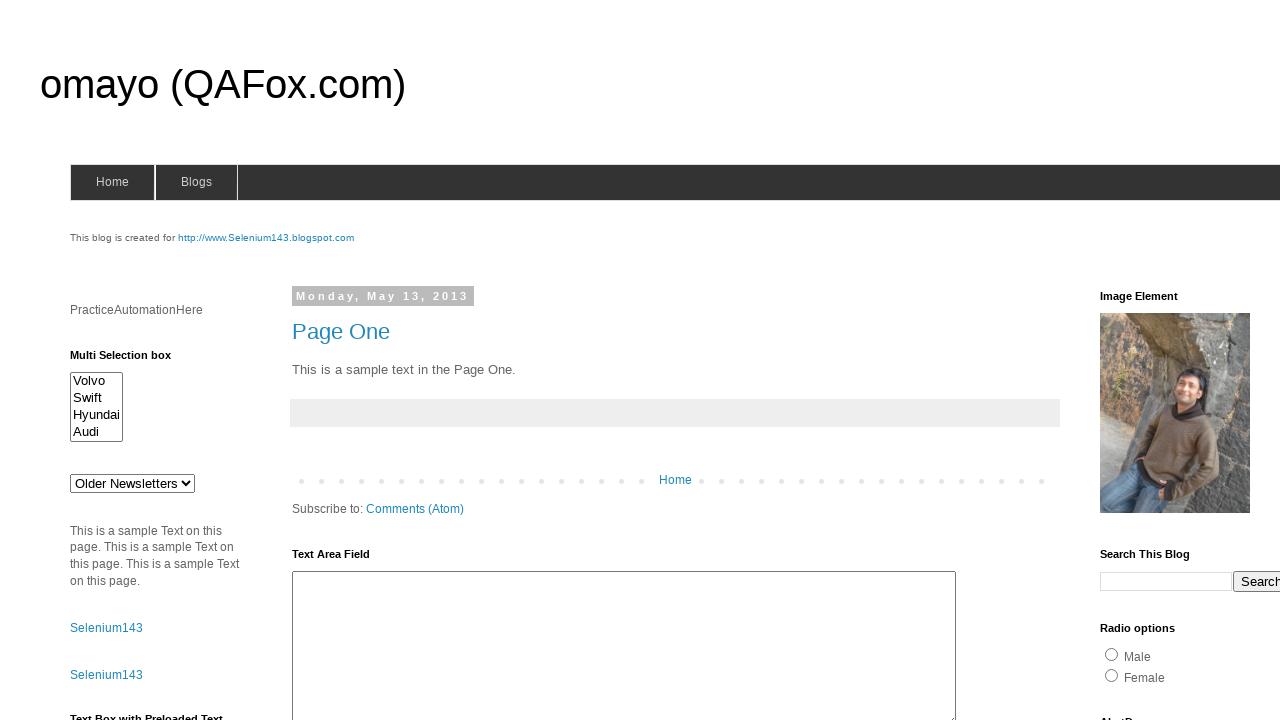

Navigated to http://compendiumdev.co.uk/selenium/basic_web_page.html
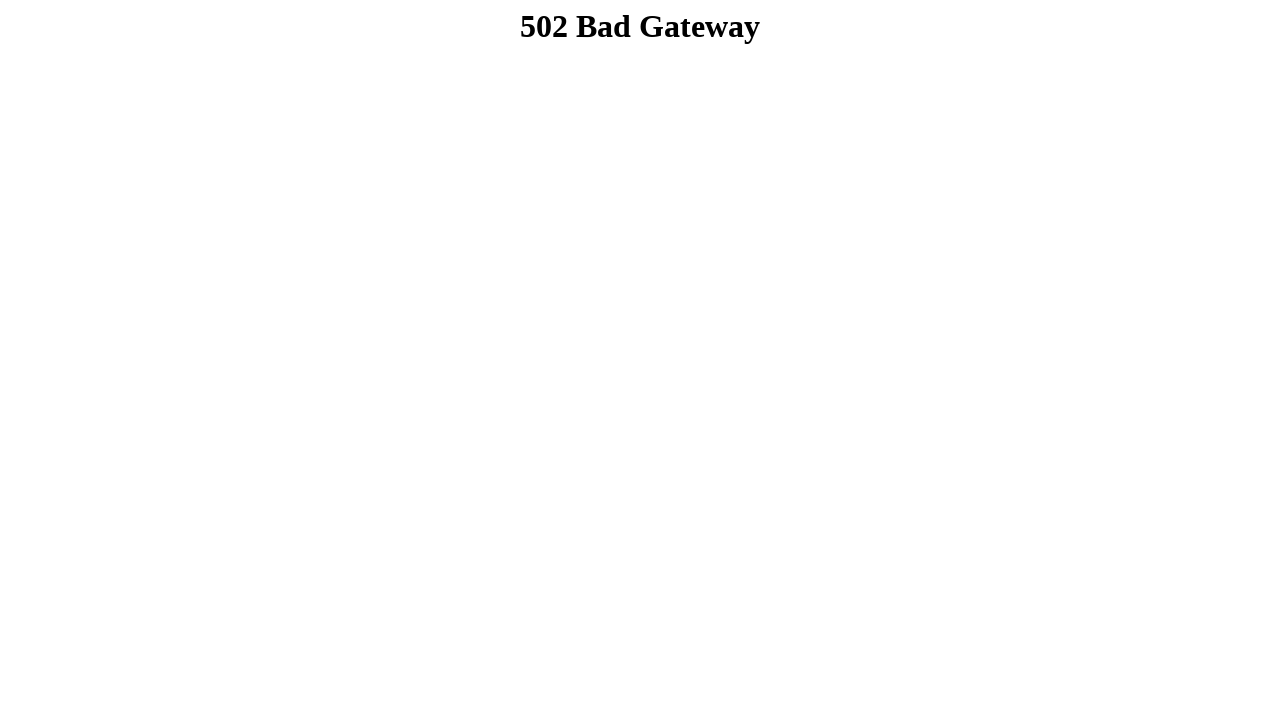

Refreshed the current page
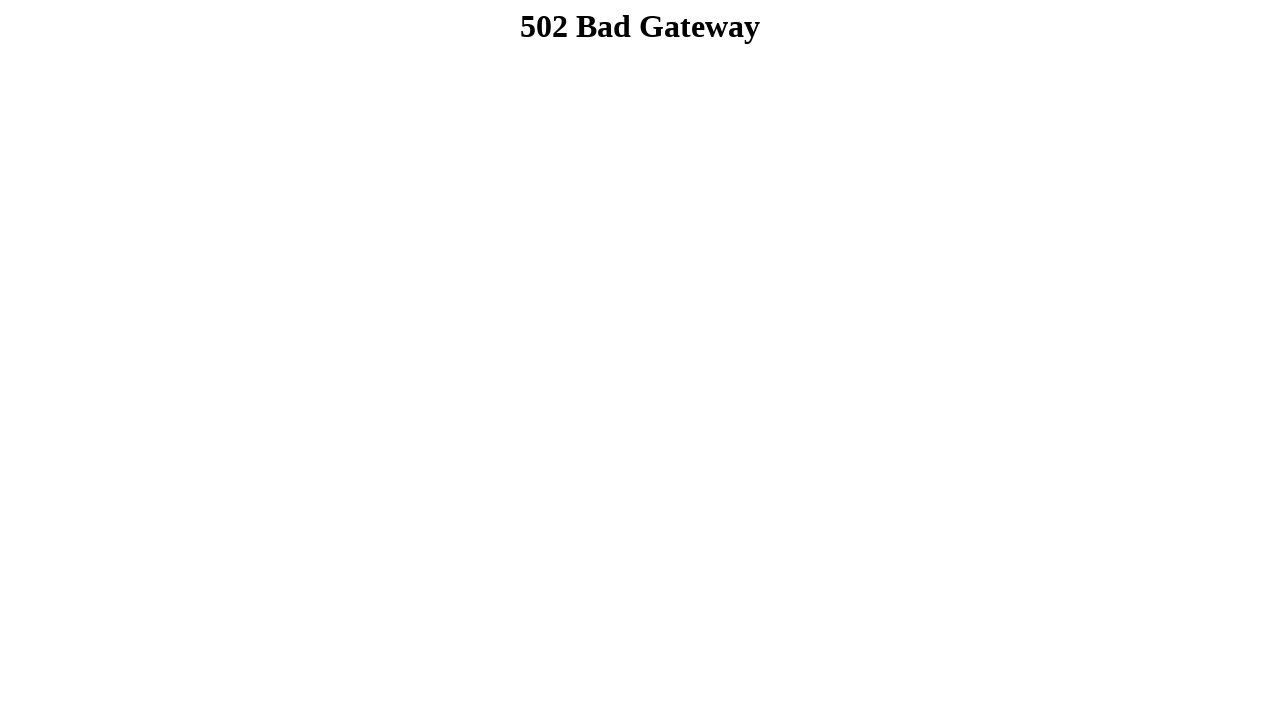

Navigated back to previous page
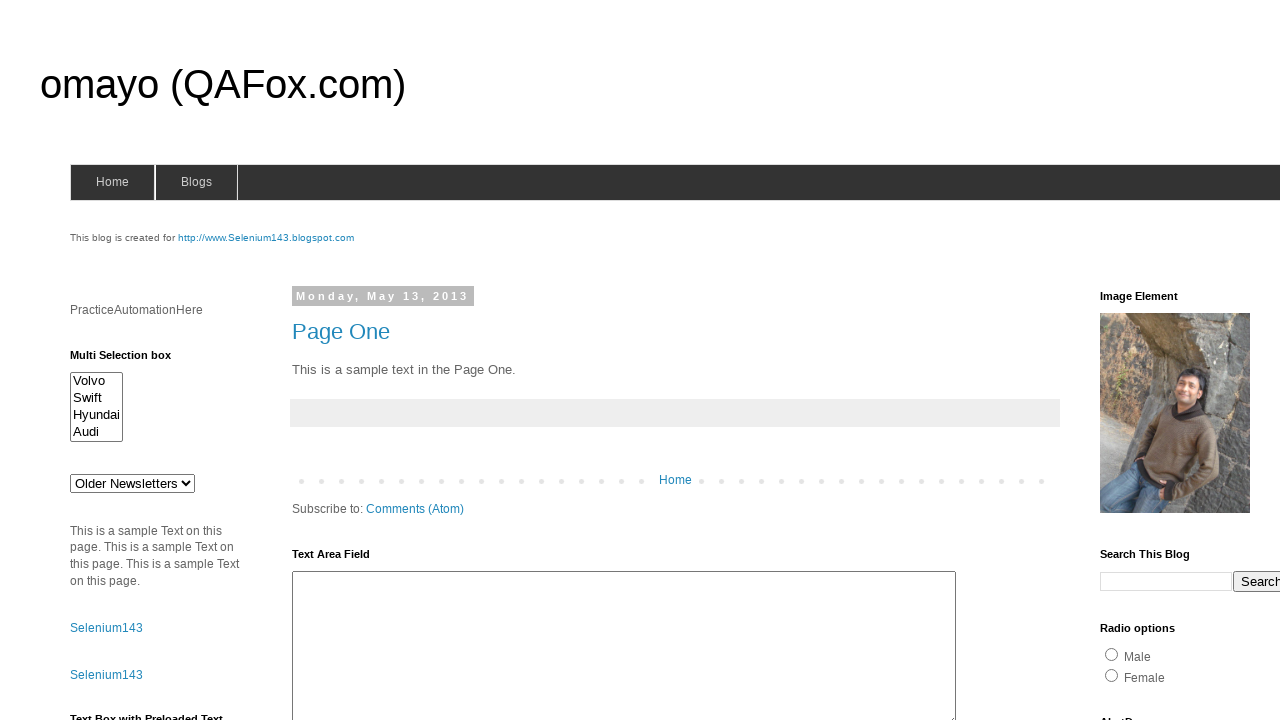

Navigated forward to next page
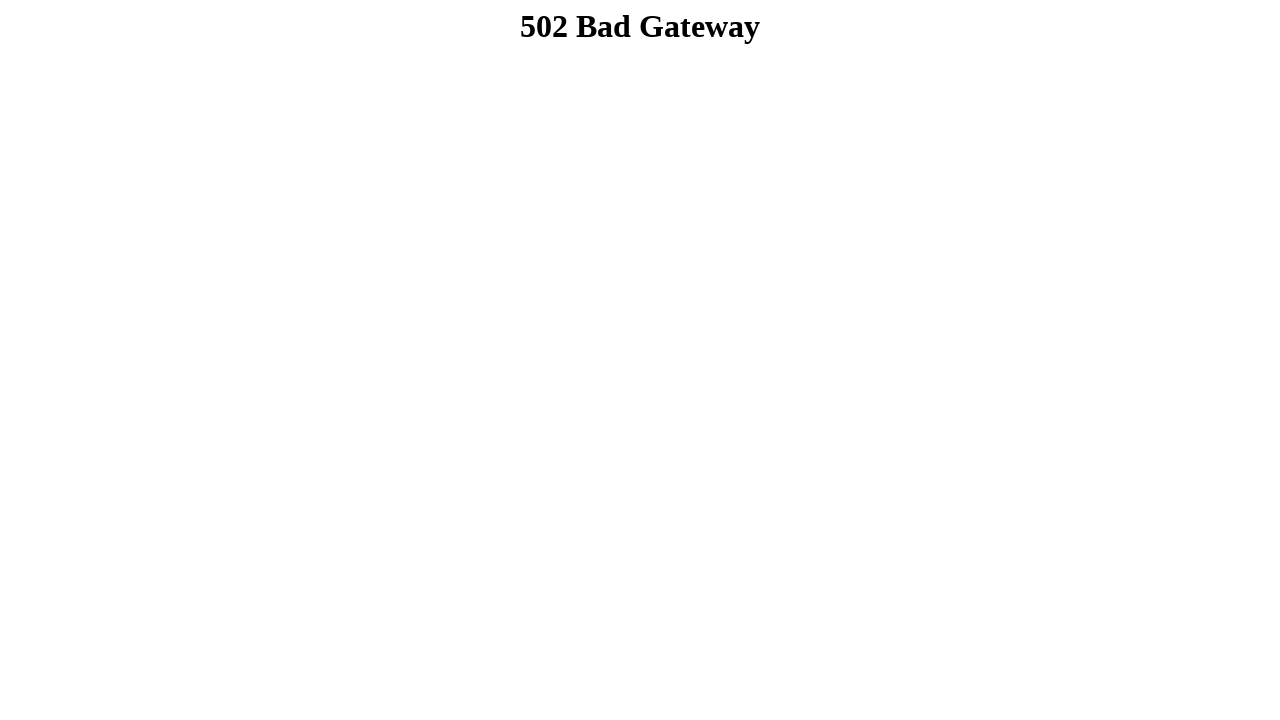

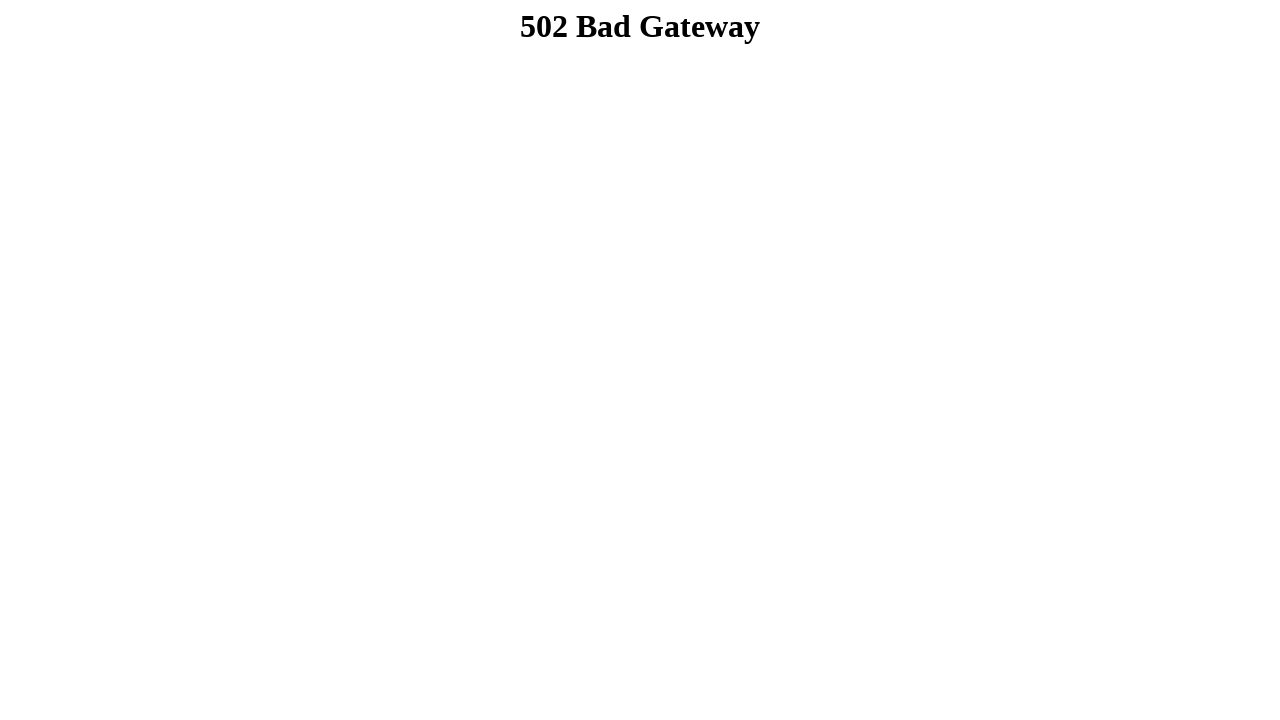